Tests that the navbar dropdown menu contains all expected component items by clicking the dropdown and verifying the menu items

Starting URL: https://formy-project.herokuapp.com/

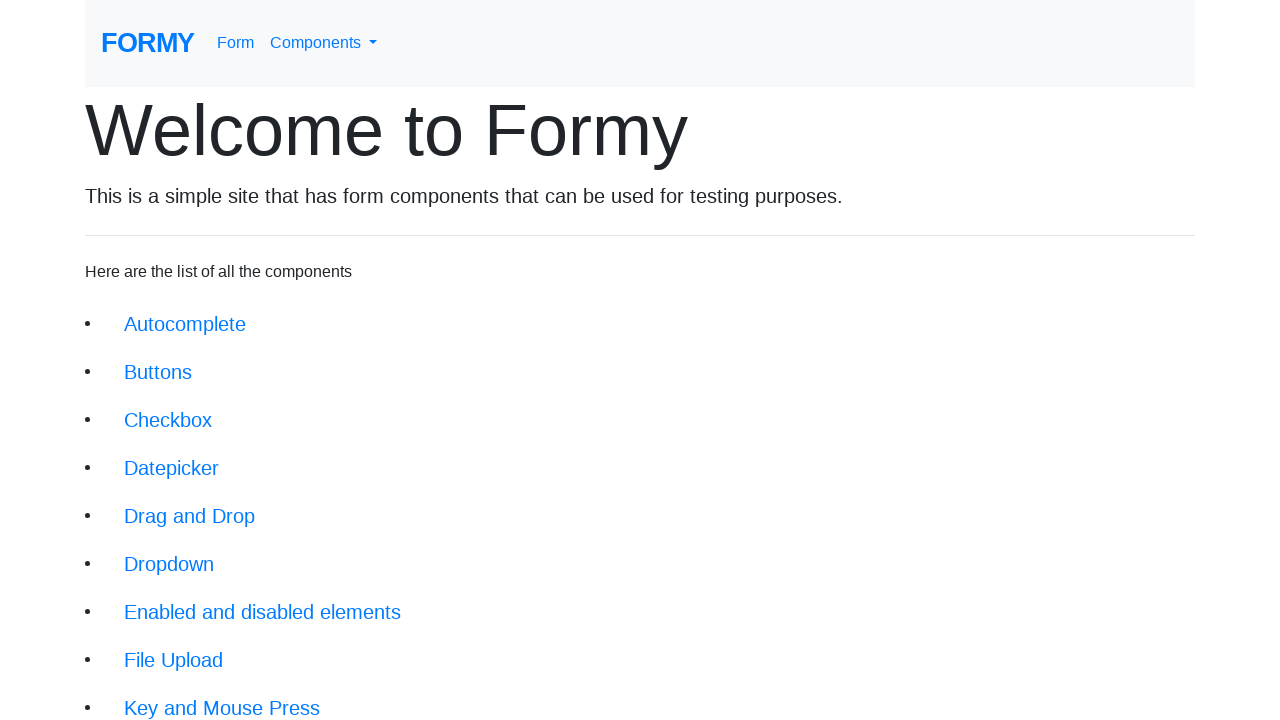

Clicked on the navbar dropdown menu button at (324, 43) on a#navbarDropdownMenuLink
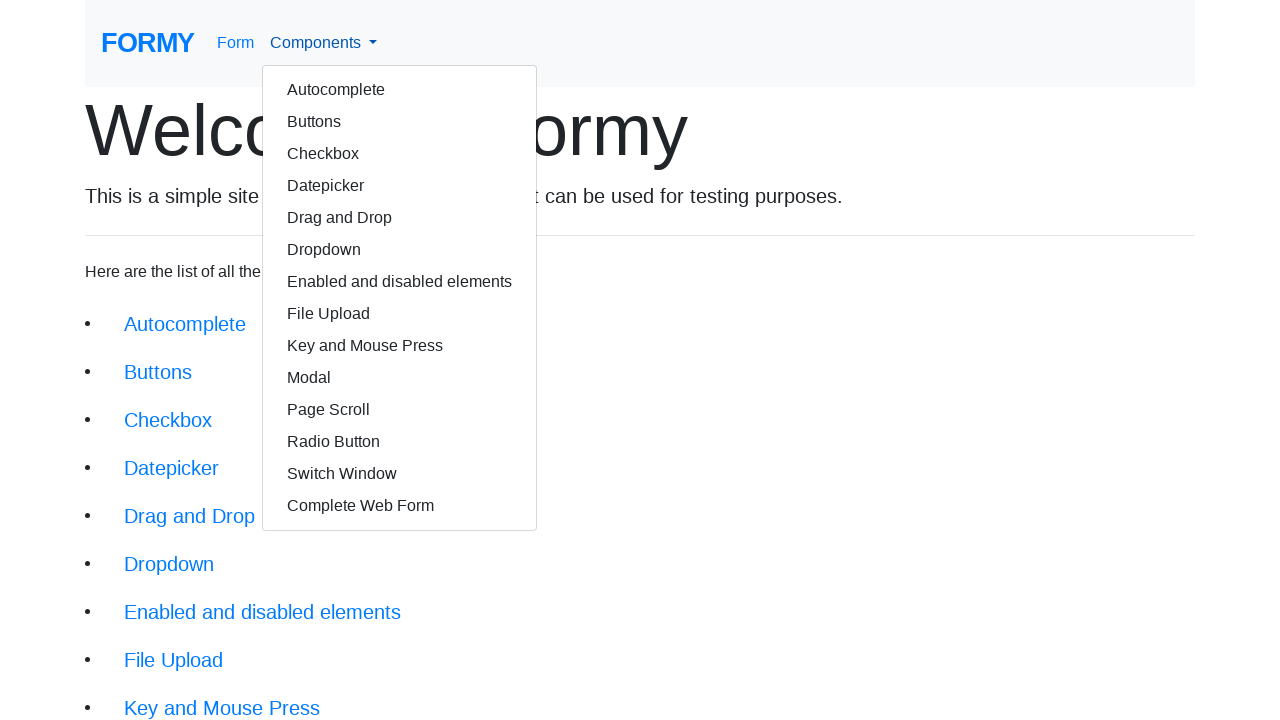

Dropdown items are now visible
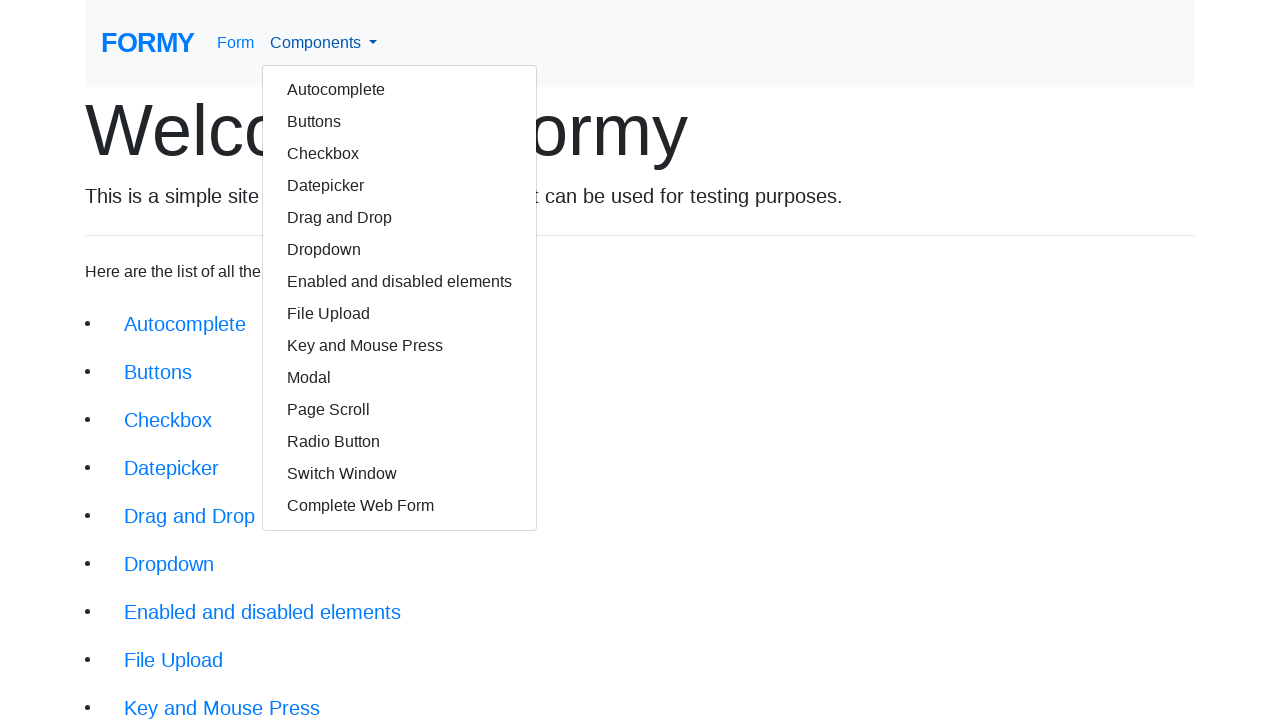

Retrieved all dropdown menu items
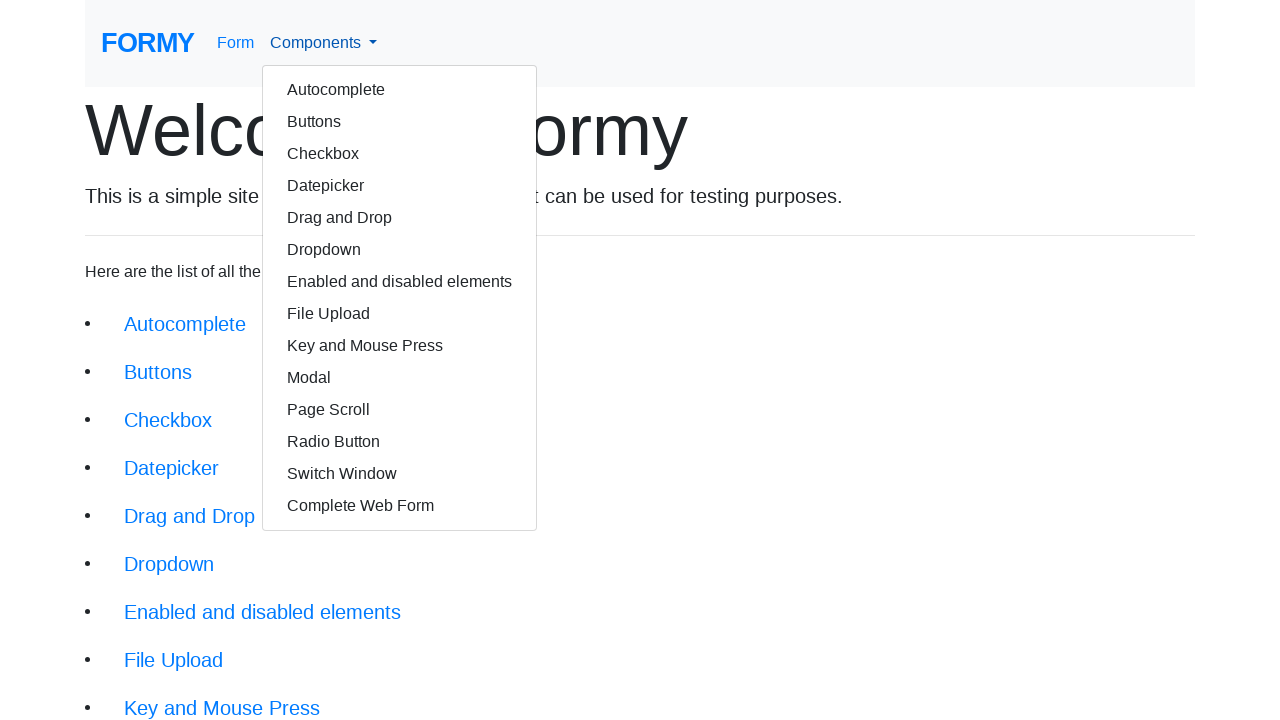

Verified that all expected menu components are present in the dropdown
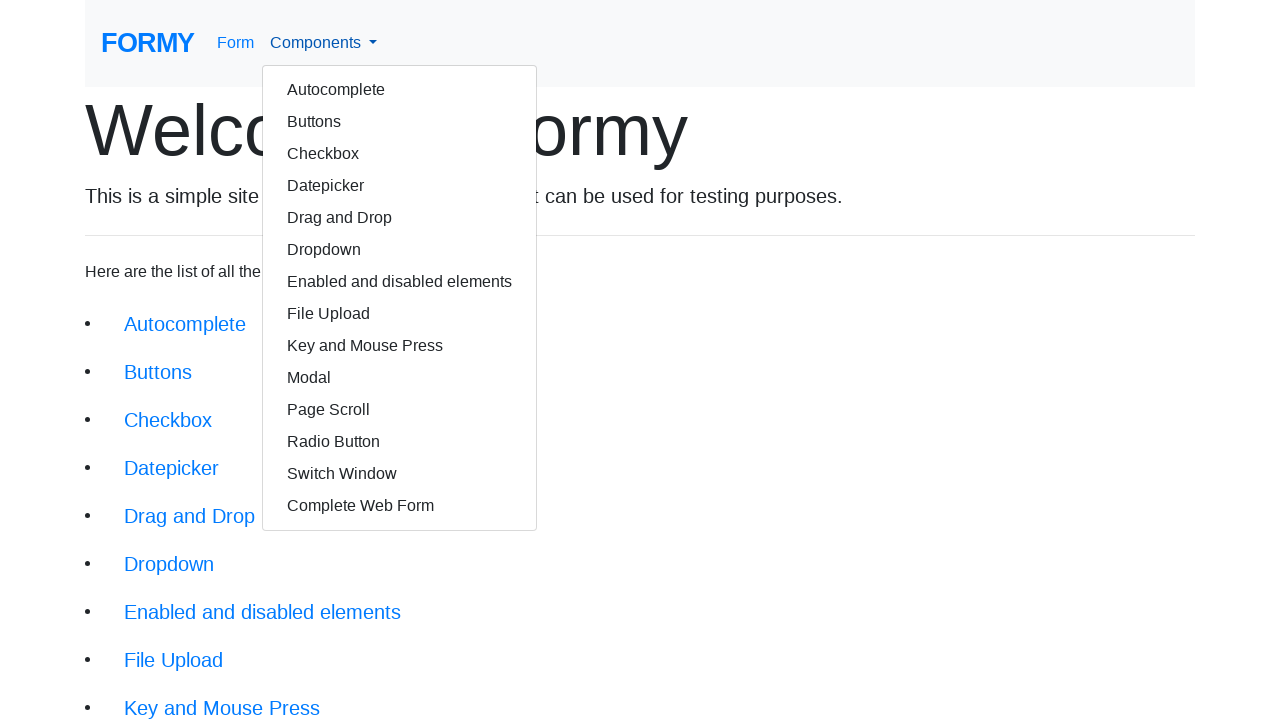

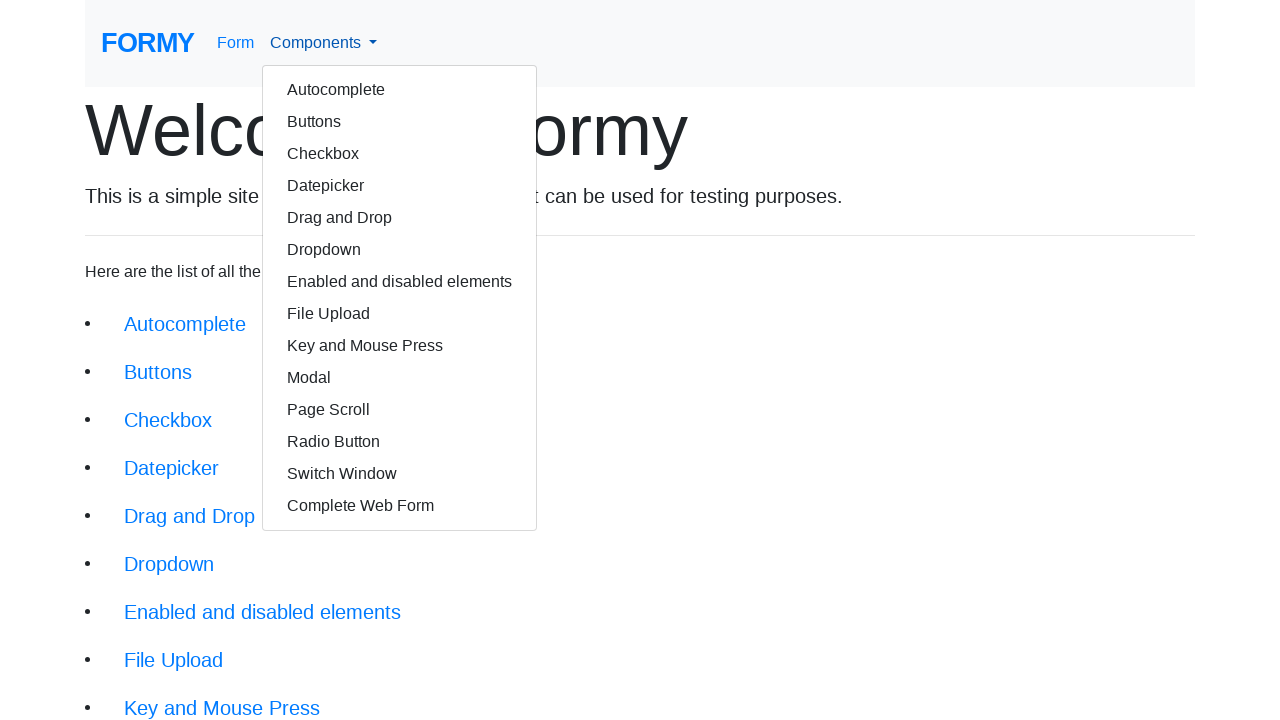